Tests ctrl+click selection by selecting non-contiguous items (1, 3, 6, 12) while holding Control key

Starting URL: https://automationfc.github.io/jquery-selectable/

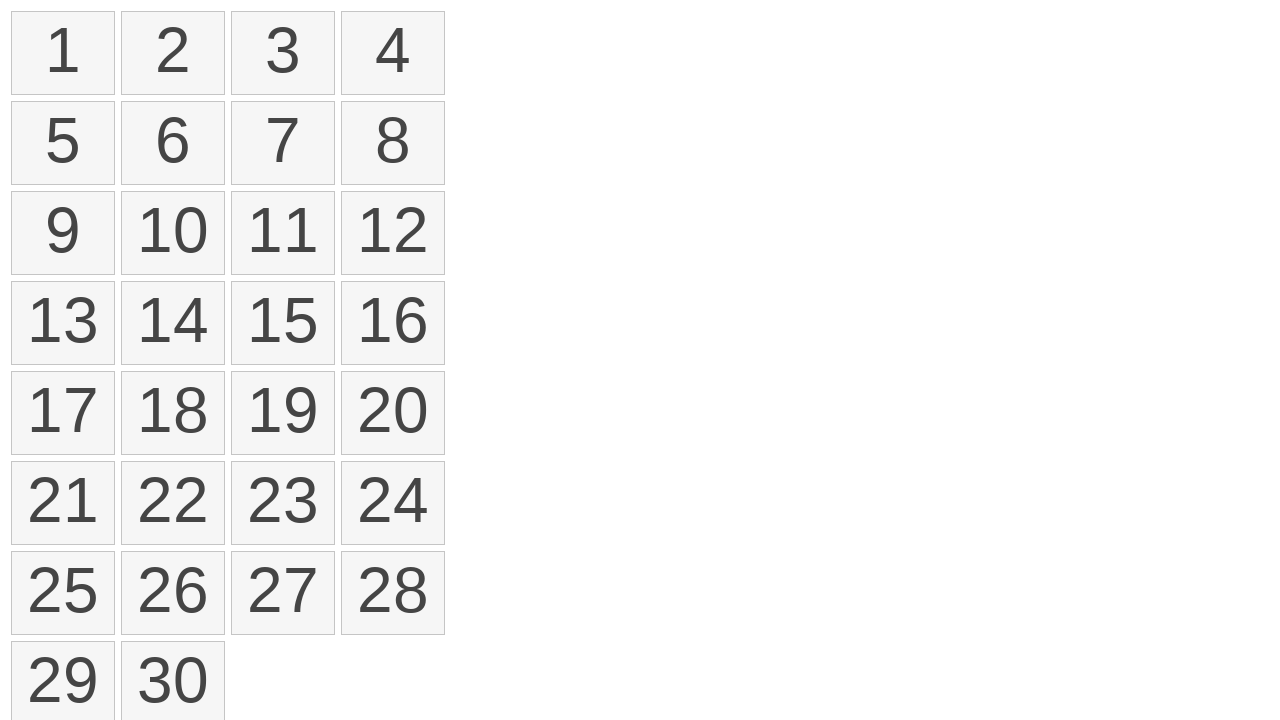

Navigated to jQuery selectable test page
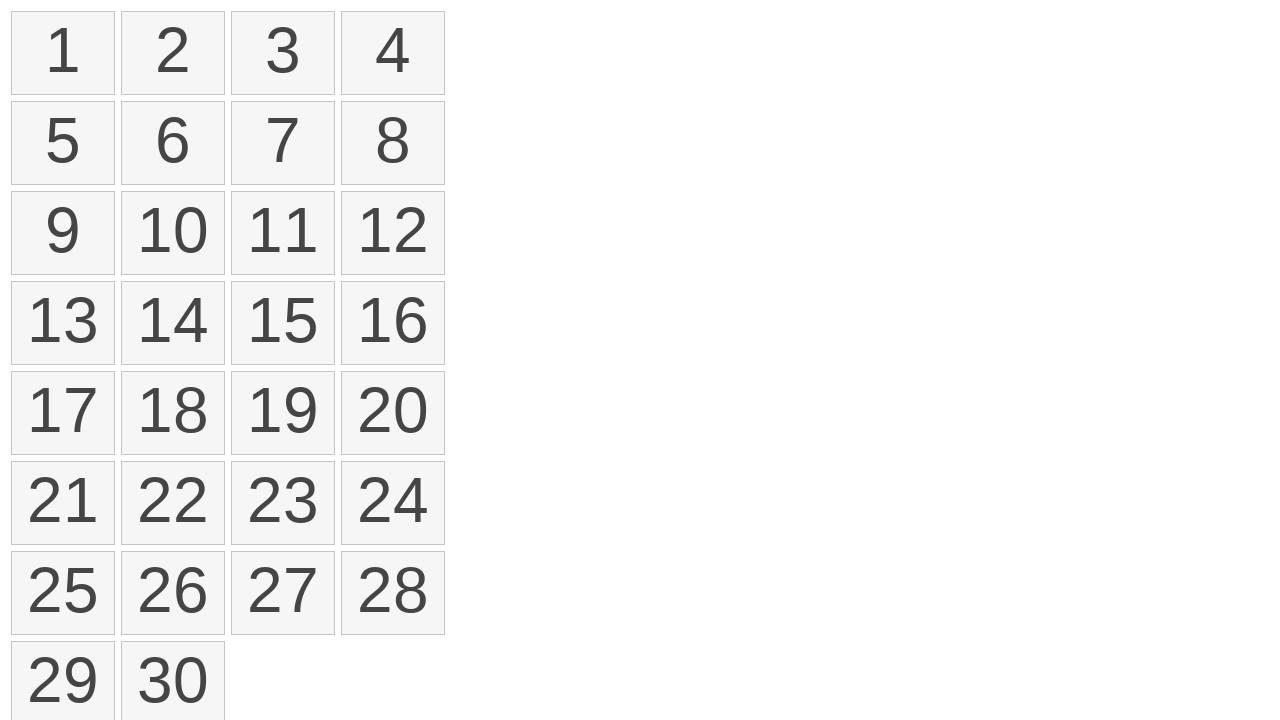

Located all selectable list items
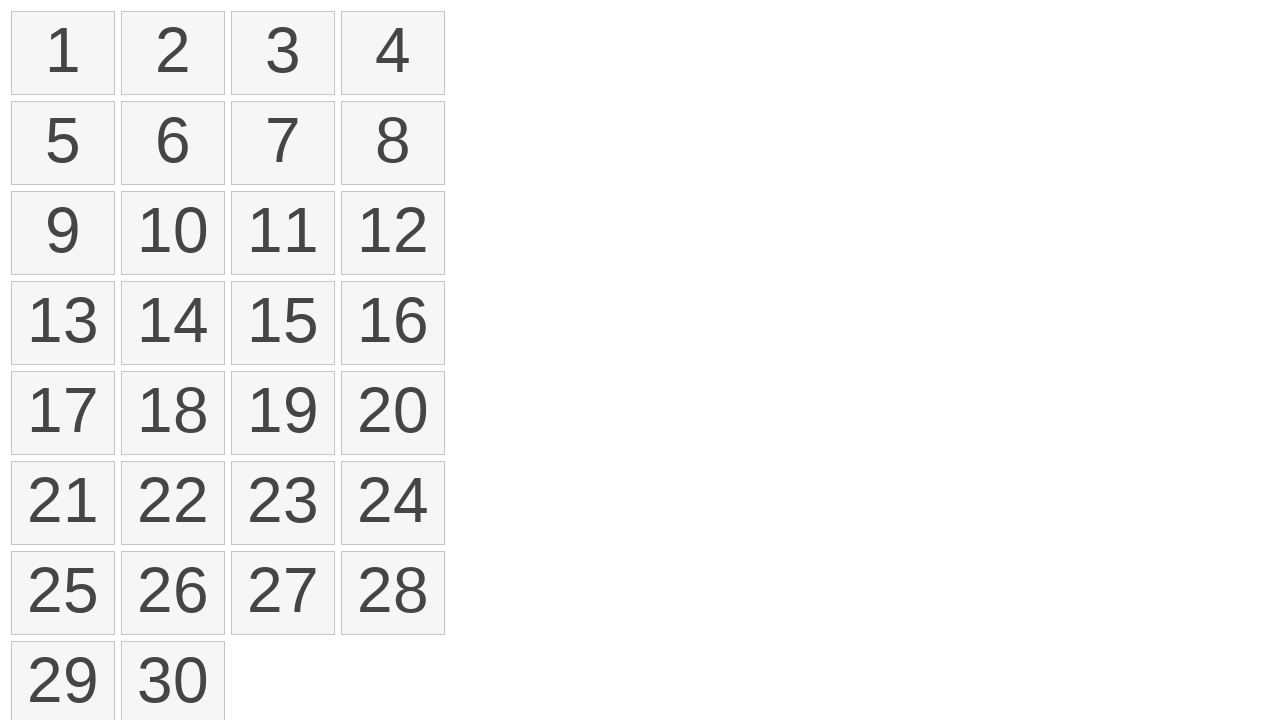

Pressed Control key down to start multi-selection
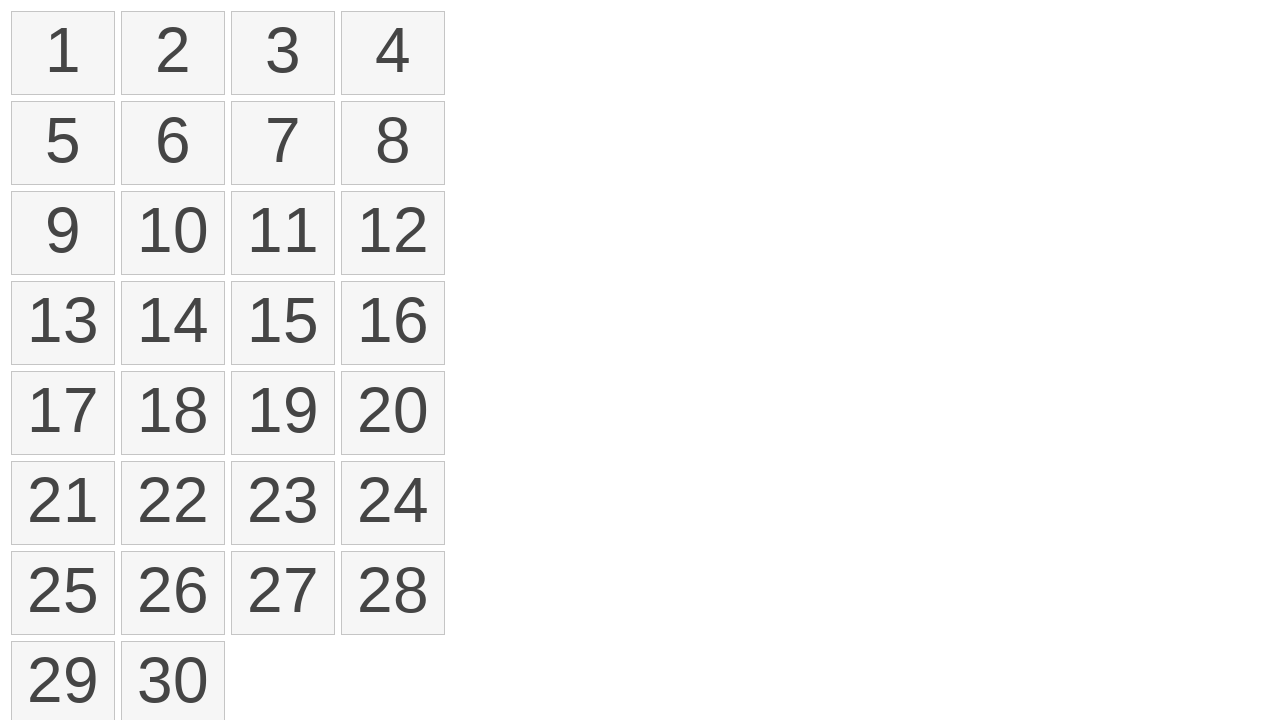

Ctrl+clicked item 1 (index 0) at (63, 53) on ol#selectable li >> nth=0
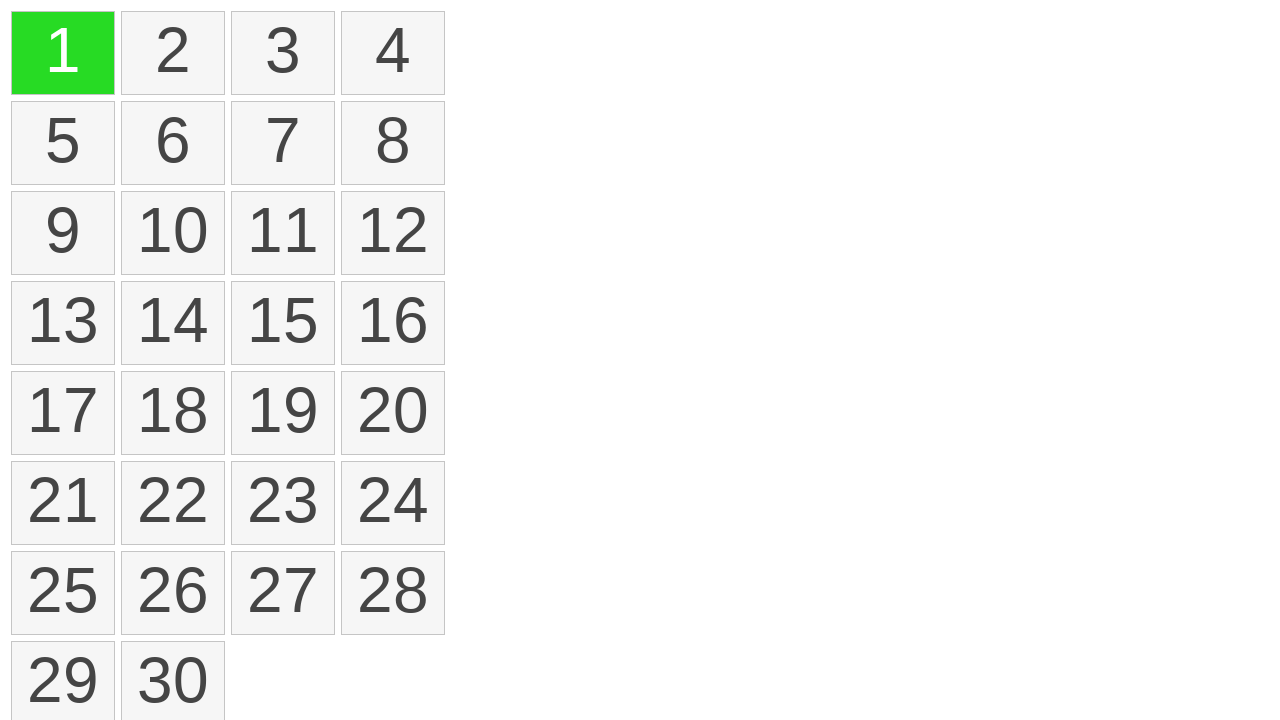

Ctrl+clicked item 3 (index 2) at (283, 53) on ol#selectable li >> nth=2
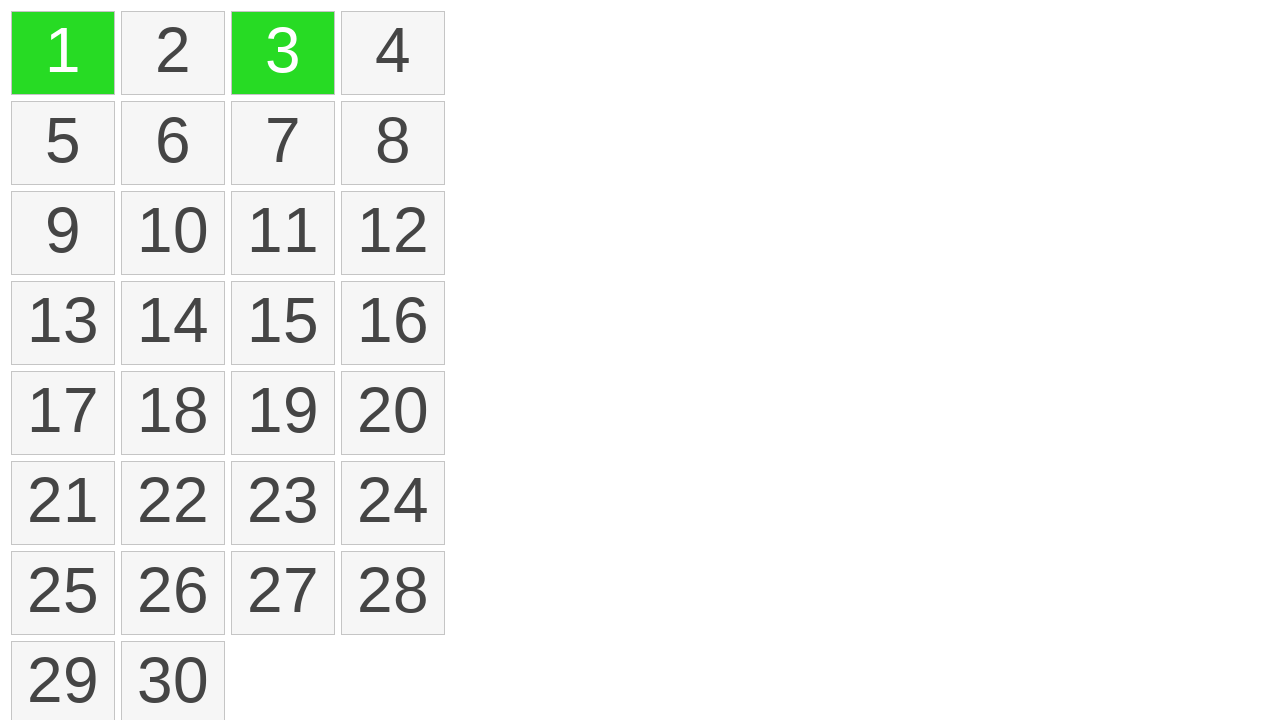

Ctrl+clicked item 6 (index 5) at (173, 143) on ol#selectable li >> nth=5
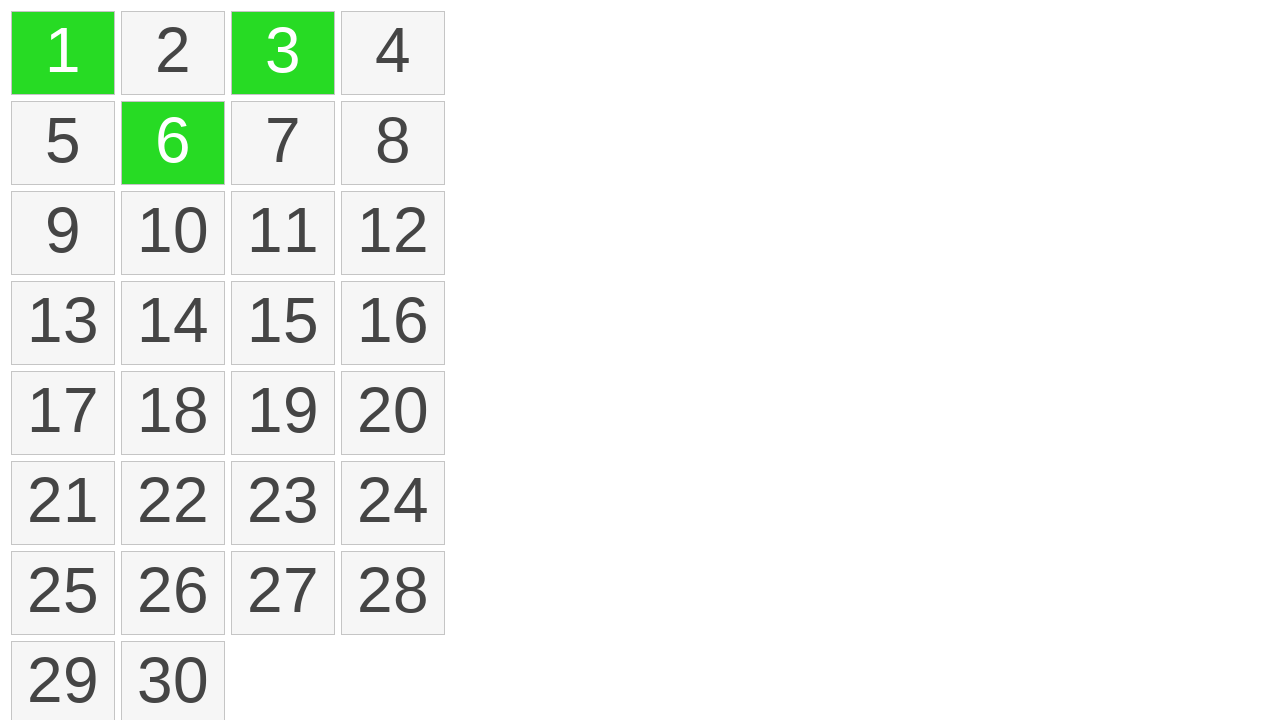

Ctrl+clicked item 12 (index 11) at (393, 233) on ol#selectable li >> nth=11
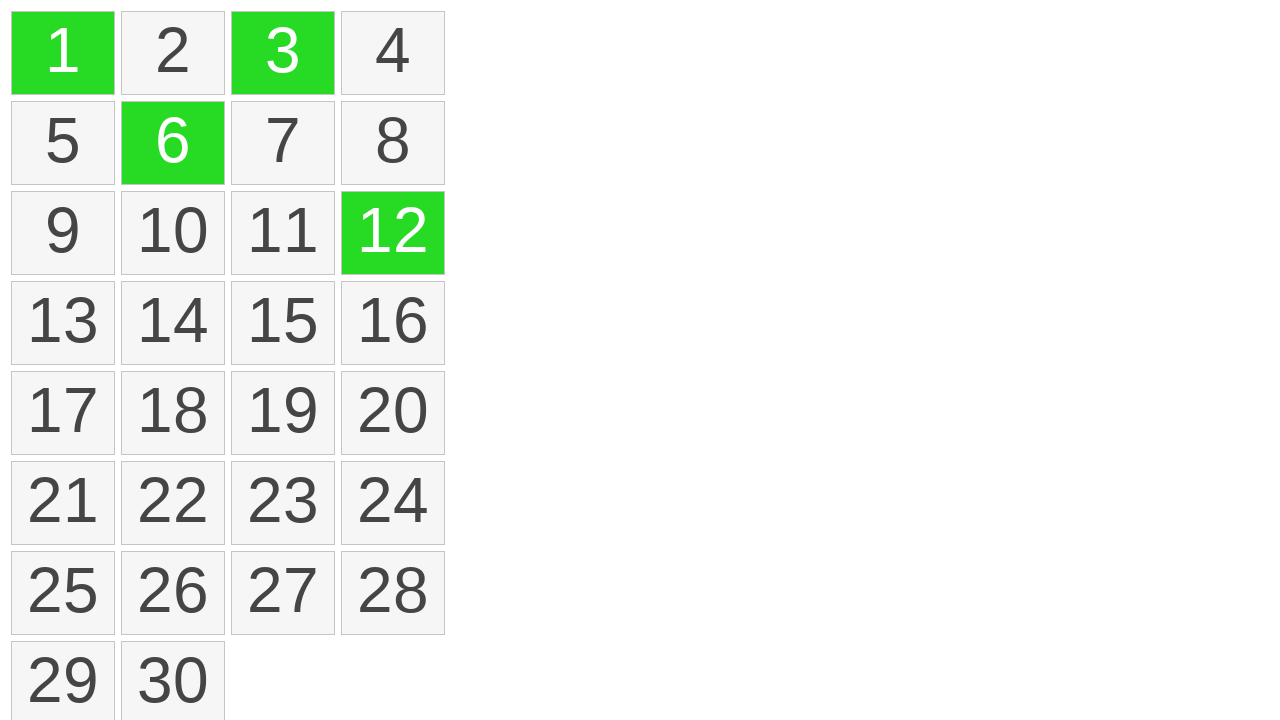

Released Control key to complete multi-selection
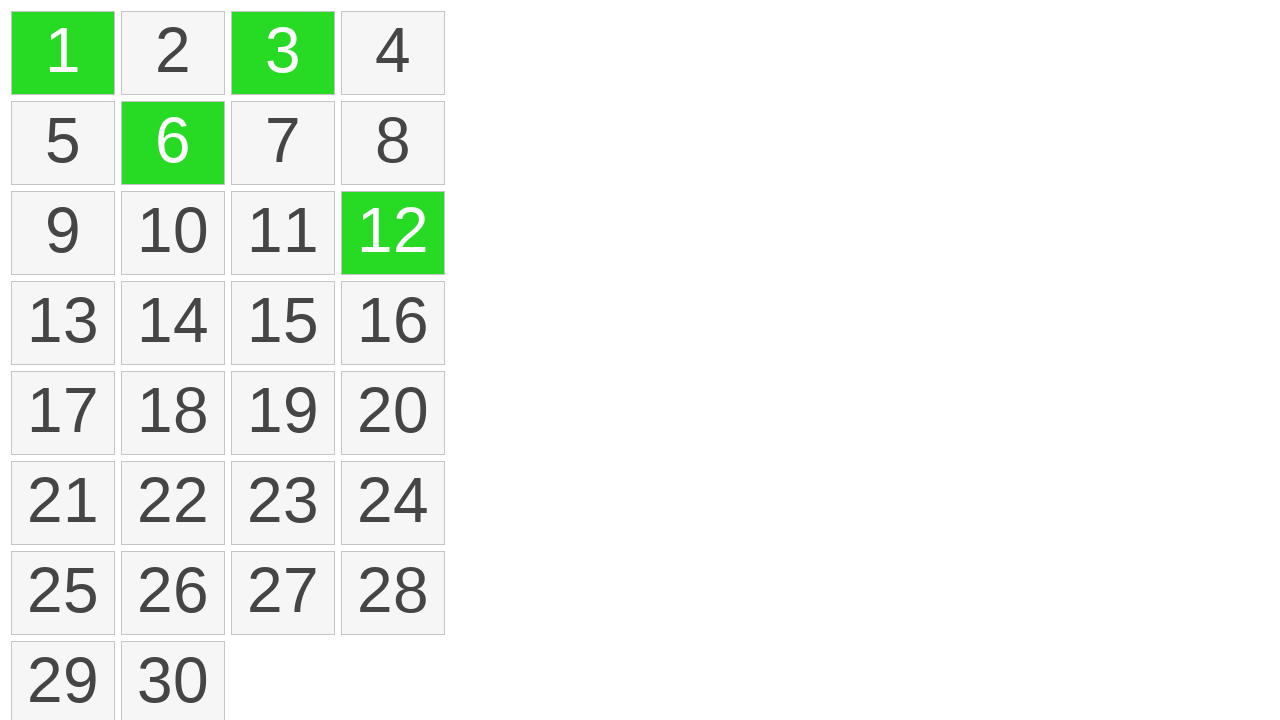

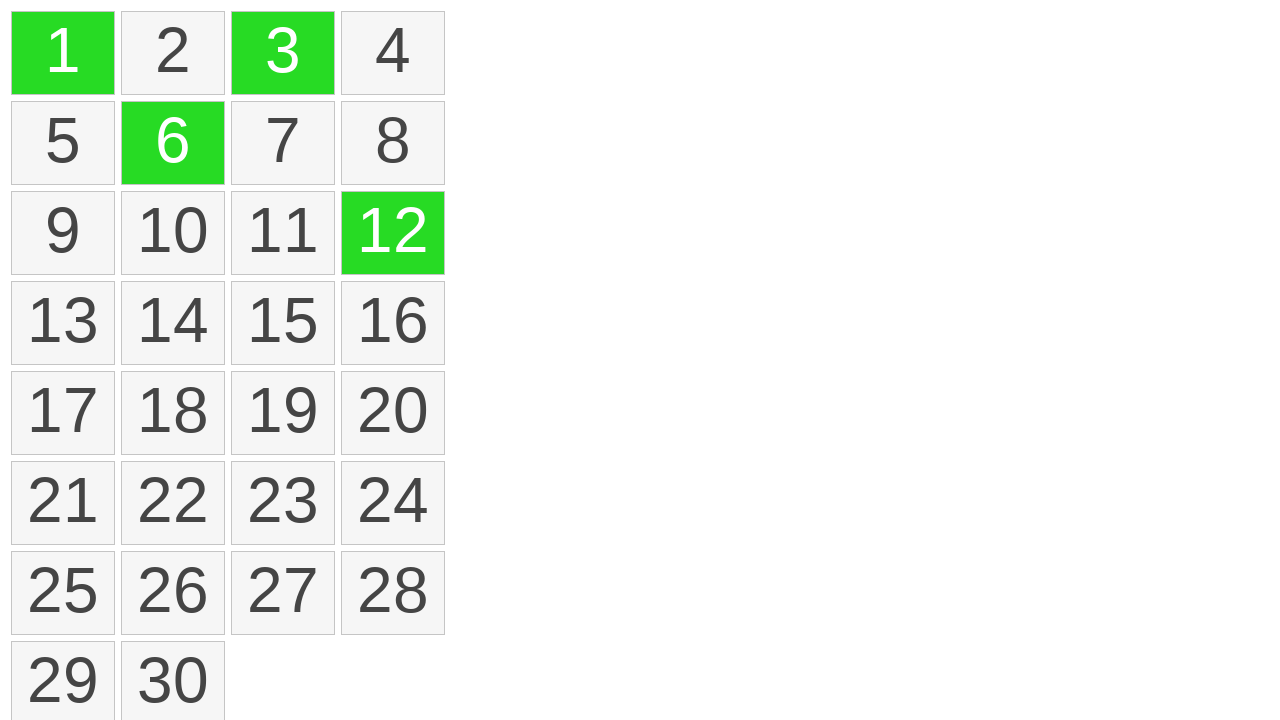